Tests double-click functionality on a button element

Starting URL: https://automationfc.github.io/basic-form/index.html

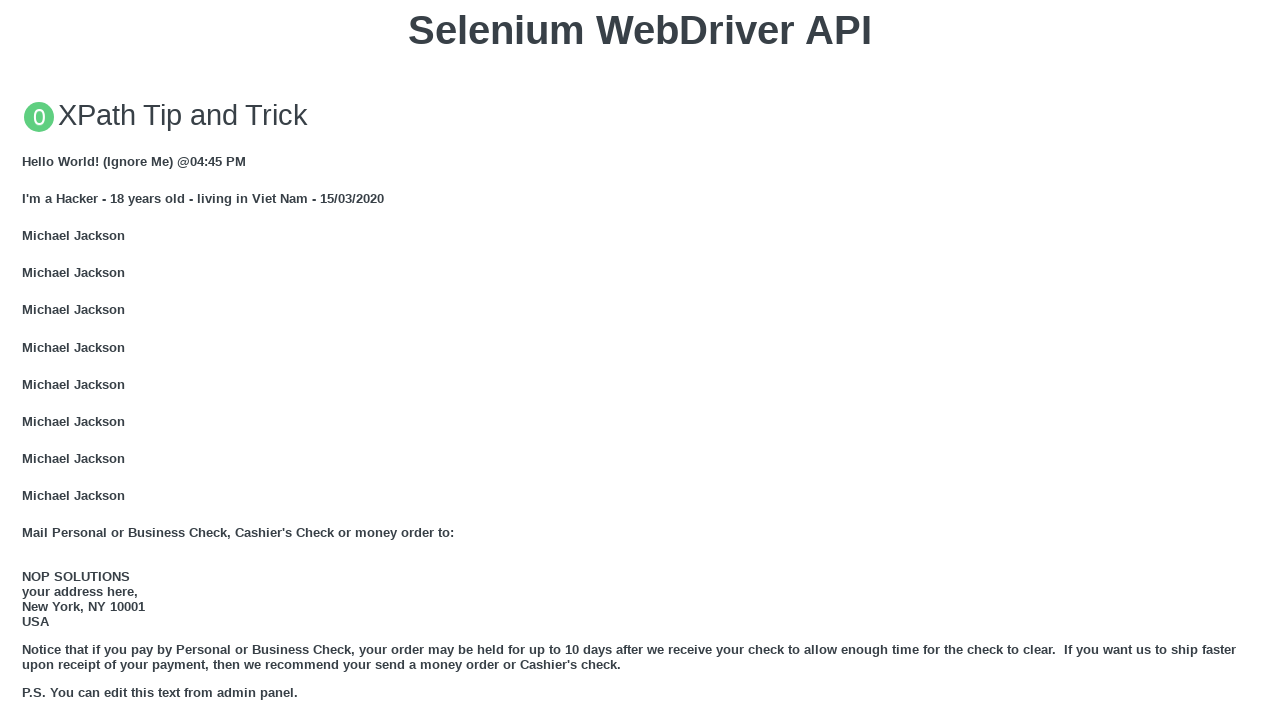

Double-clicked the 'Double click me' button at (640, 361) on xpath=//button[text()='Double click me']
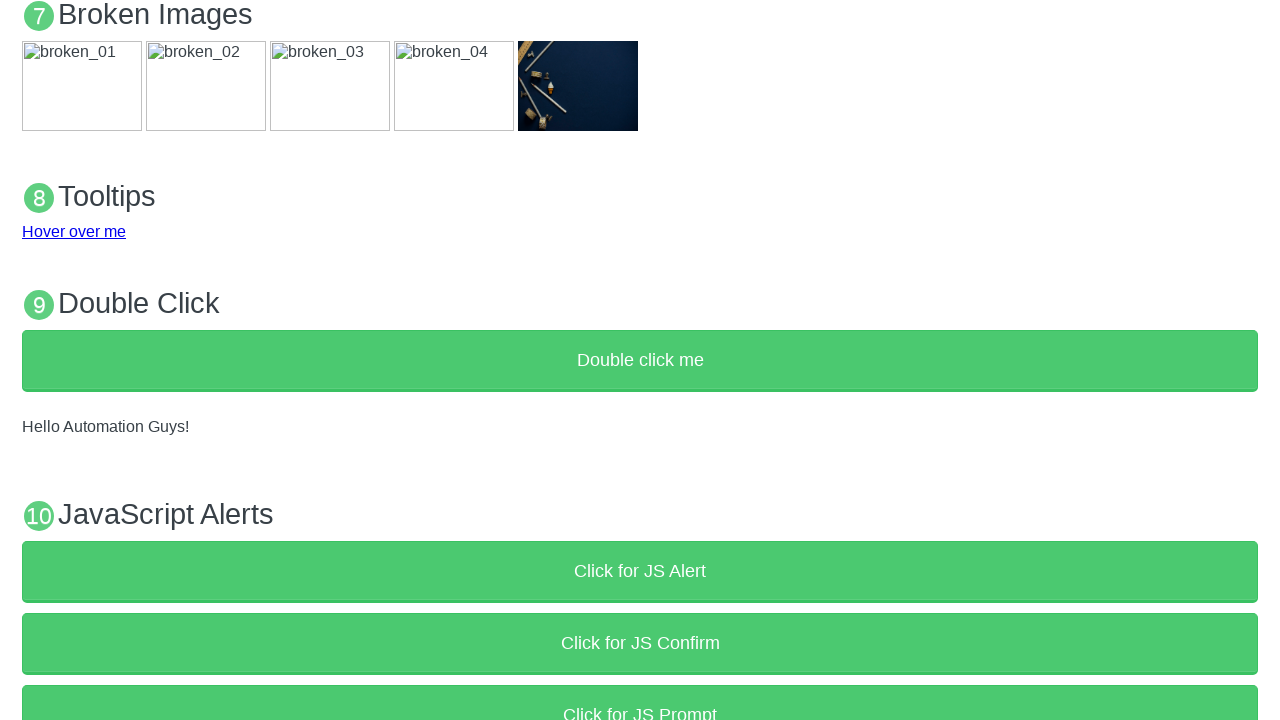

Waited 4 seconds for double-click action to complete
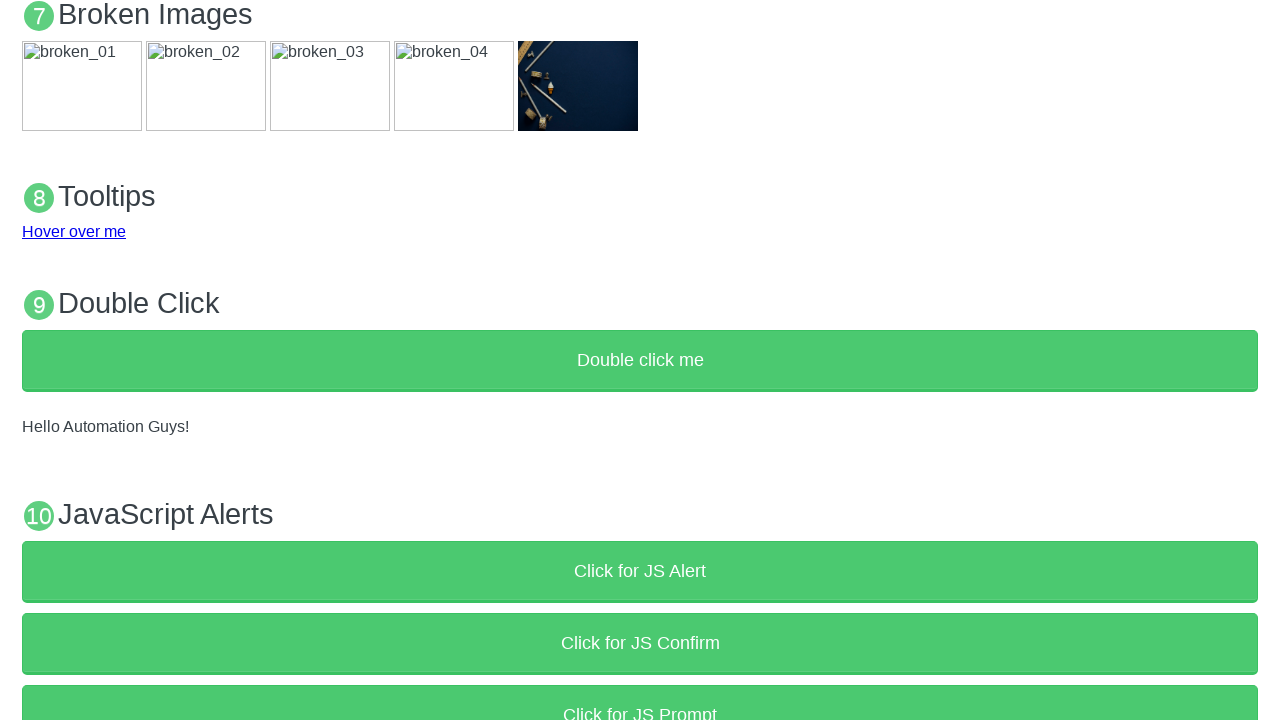

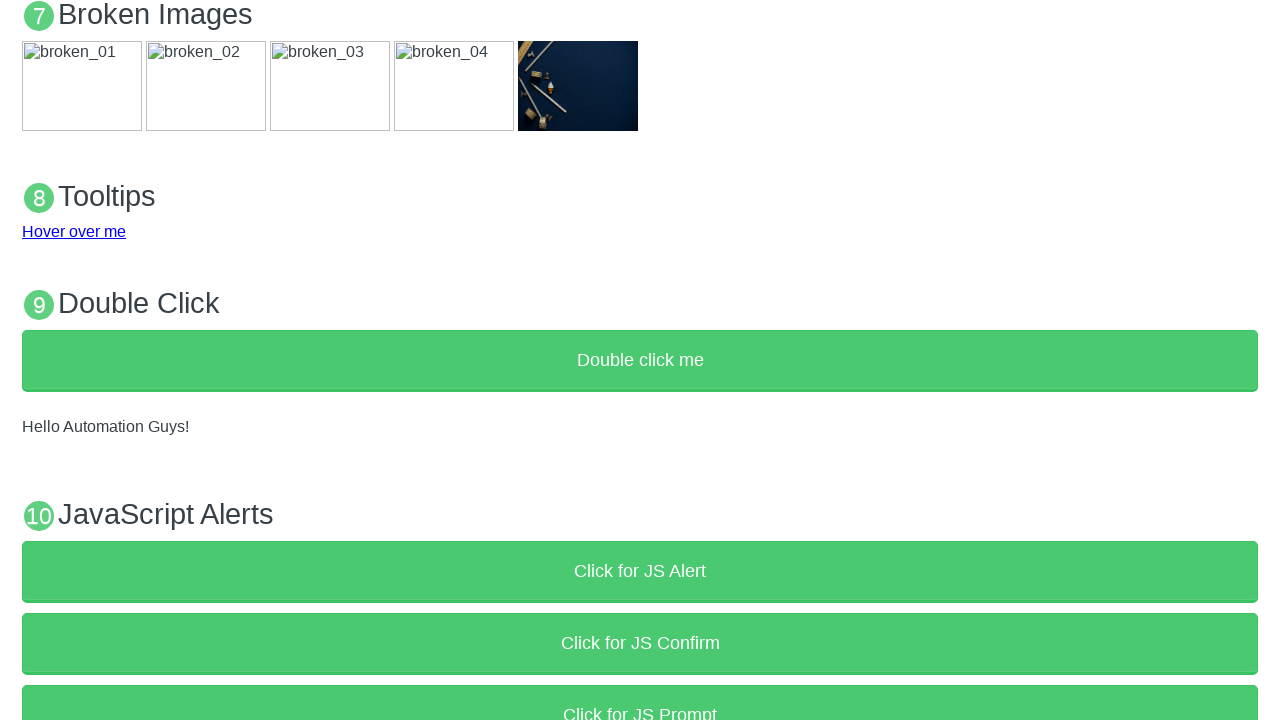